Tests clearing the completed state of all items by checking and then unchecking the "Mark all as complete" checkbox.

Starting URL: https://demo.playwright.dev/todomvc

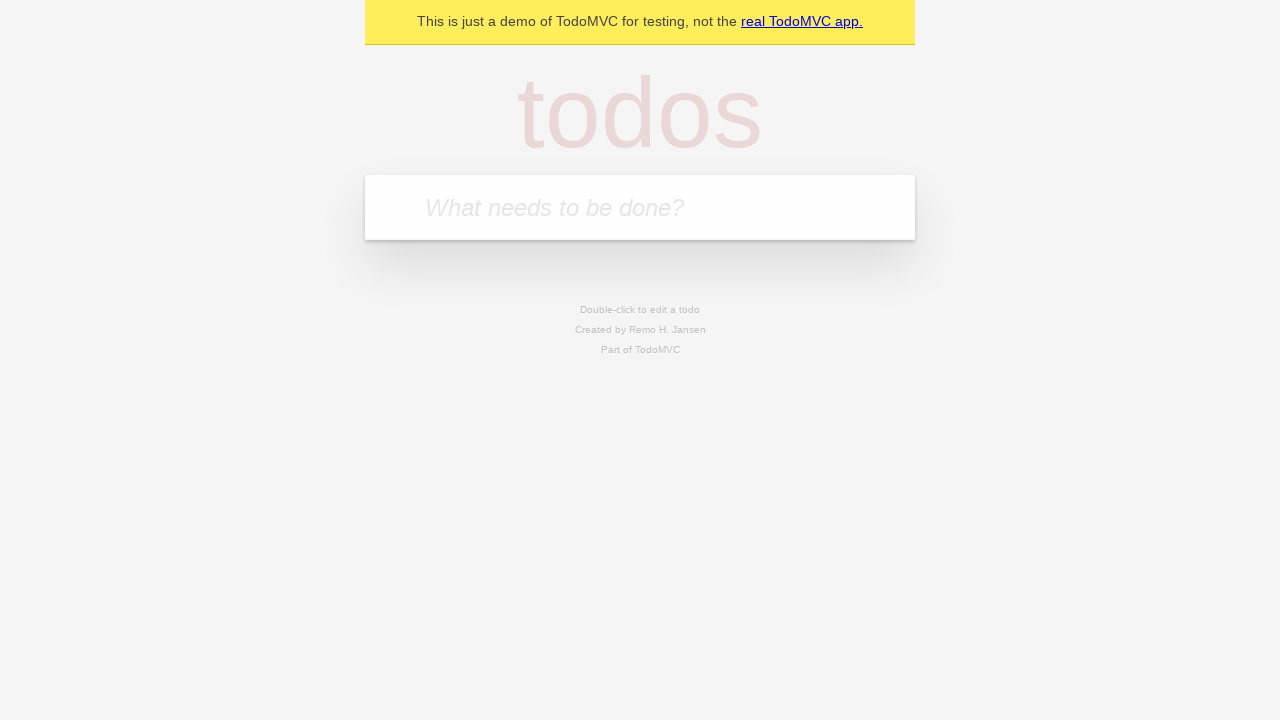

Navigated to TodoMVC demo application
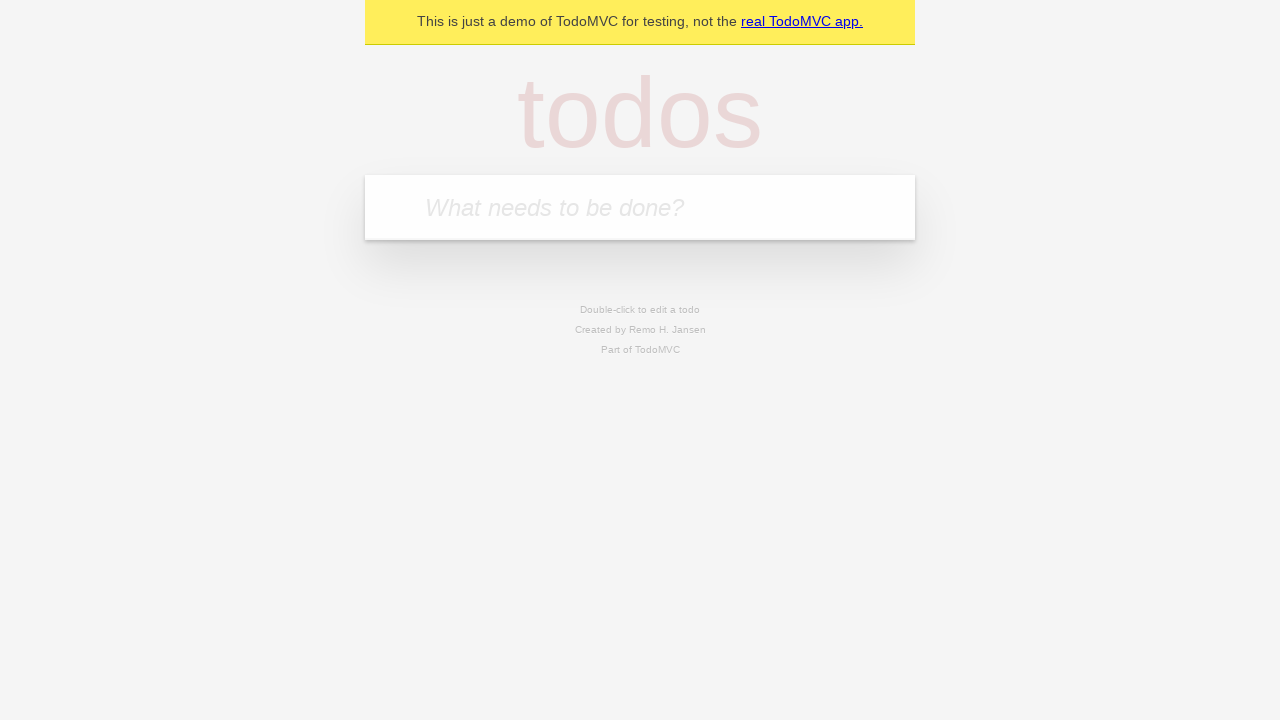

Located the 'What needs to be done?' input field
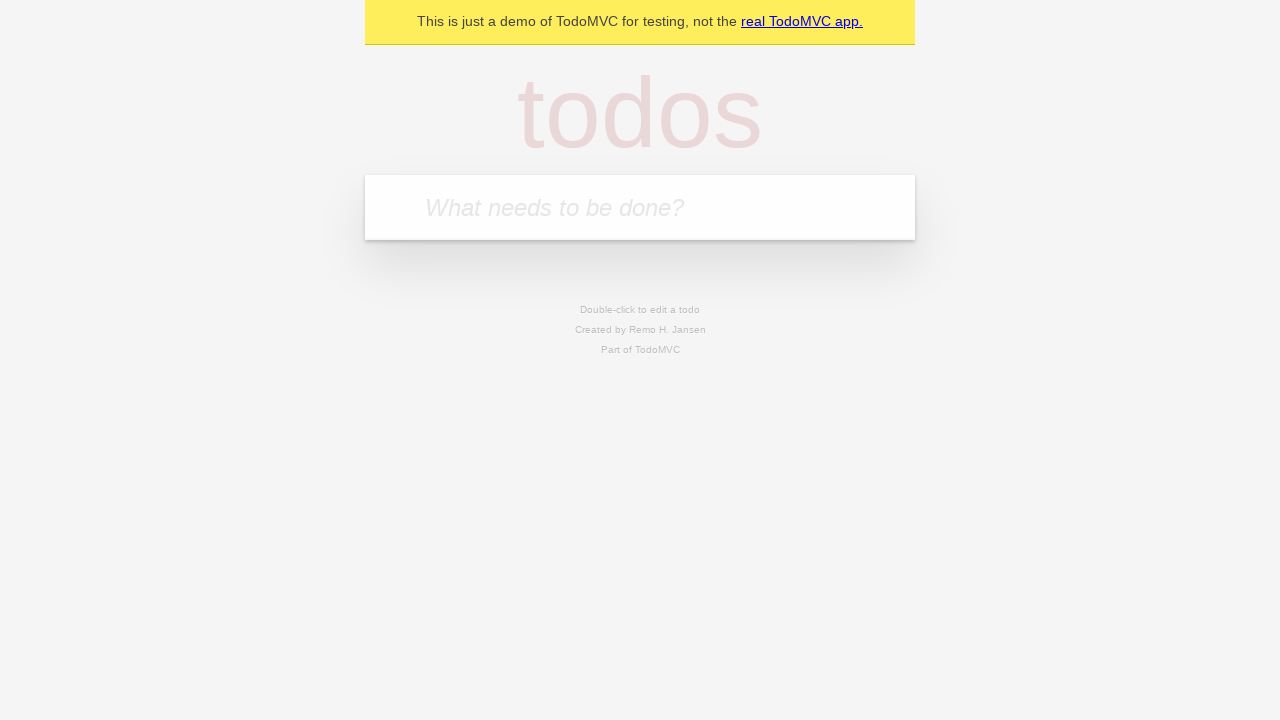

Filled todo input with 'buy some cheese' on internal:attr=[placeholder="What needs to be done?"i]
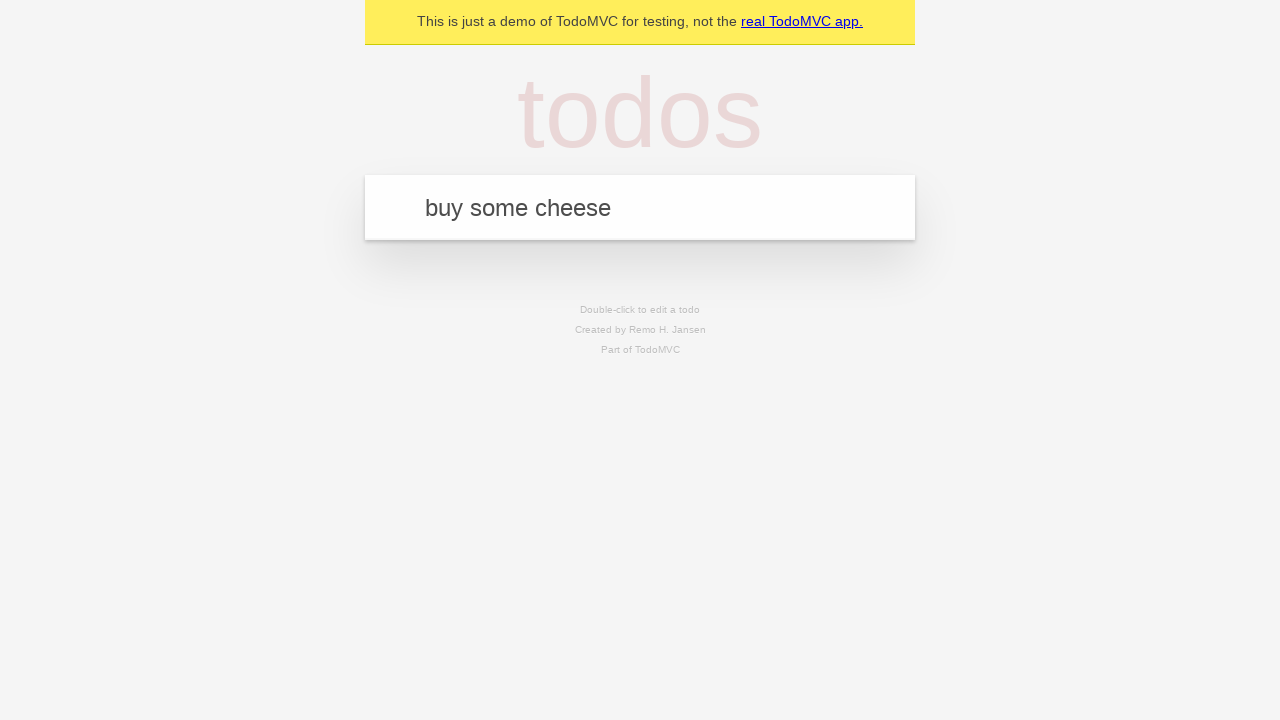

Pressed Enter to create todo 'buy some cheese' on internal:attr=[placeholder="What needs to be done?"i]
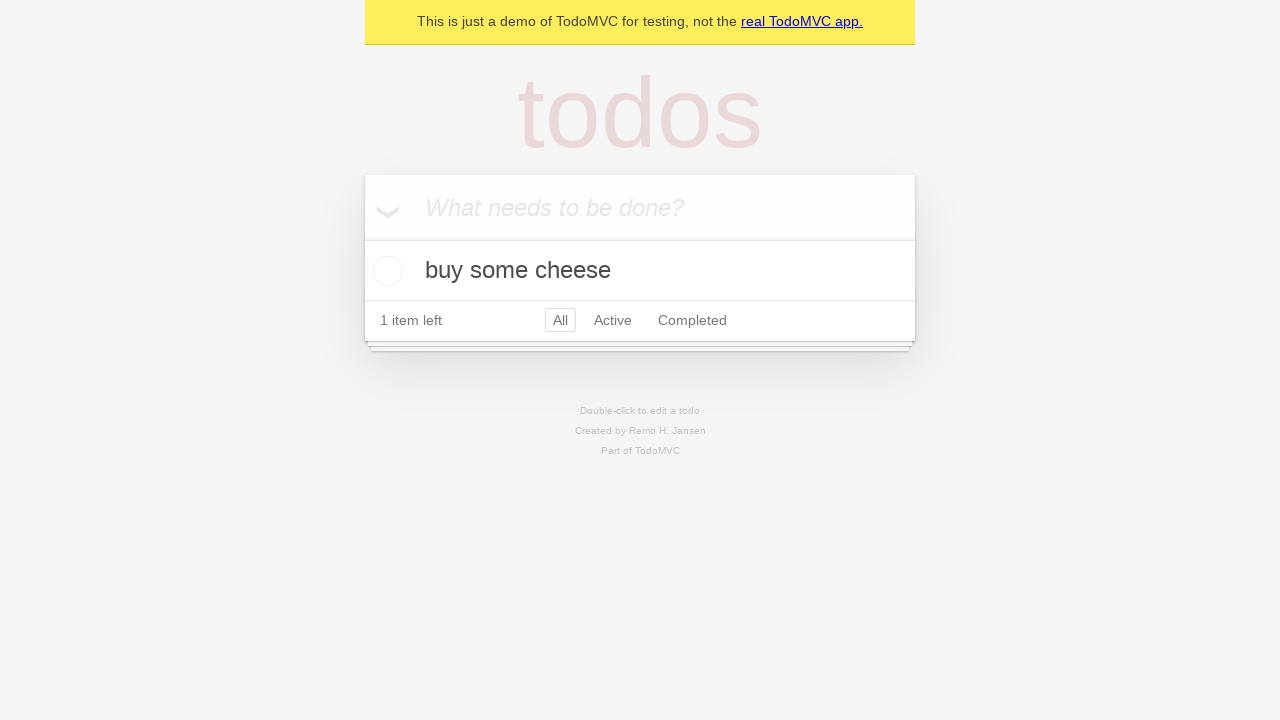

Filled todo input with 'feed the cat' on internal:attr=[placeholder="What needs to be done?"i]
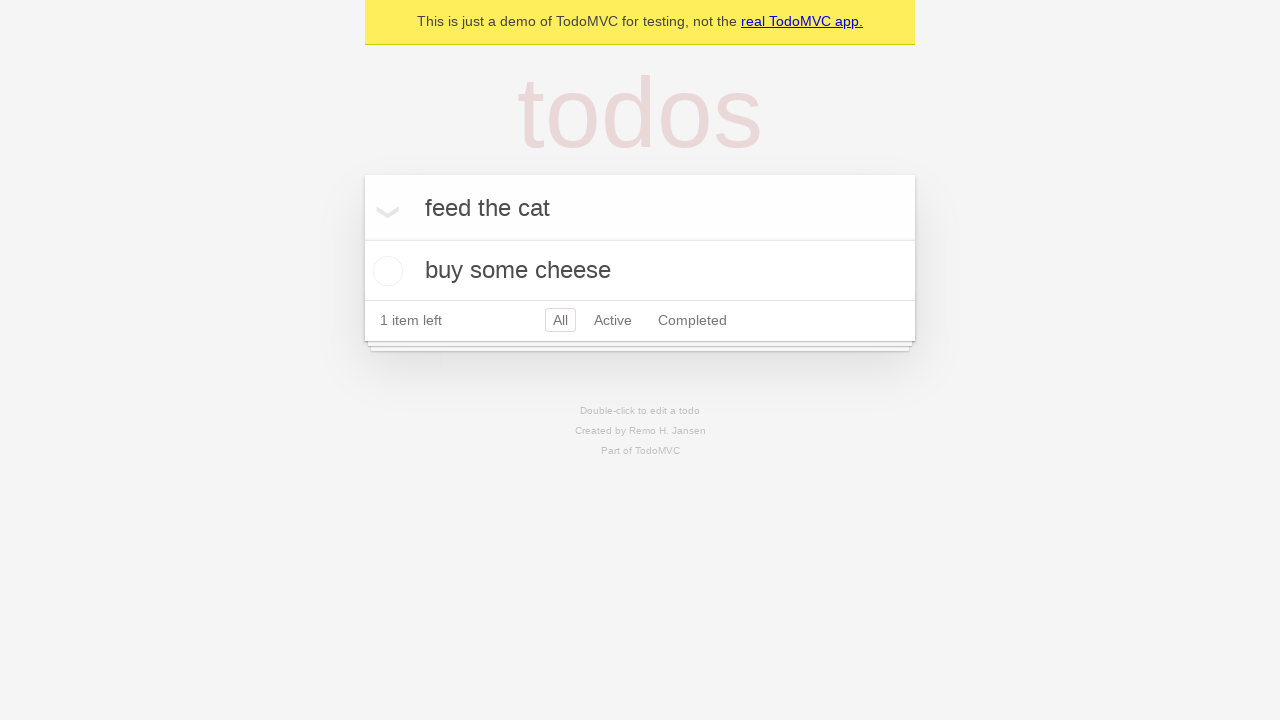

Pressed Enter to create todo 'feed the cat' on internal:attr=[placeholder="What needs to be done?"i]
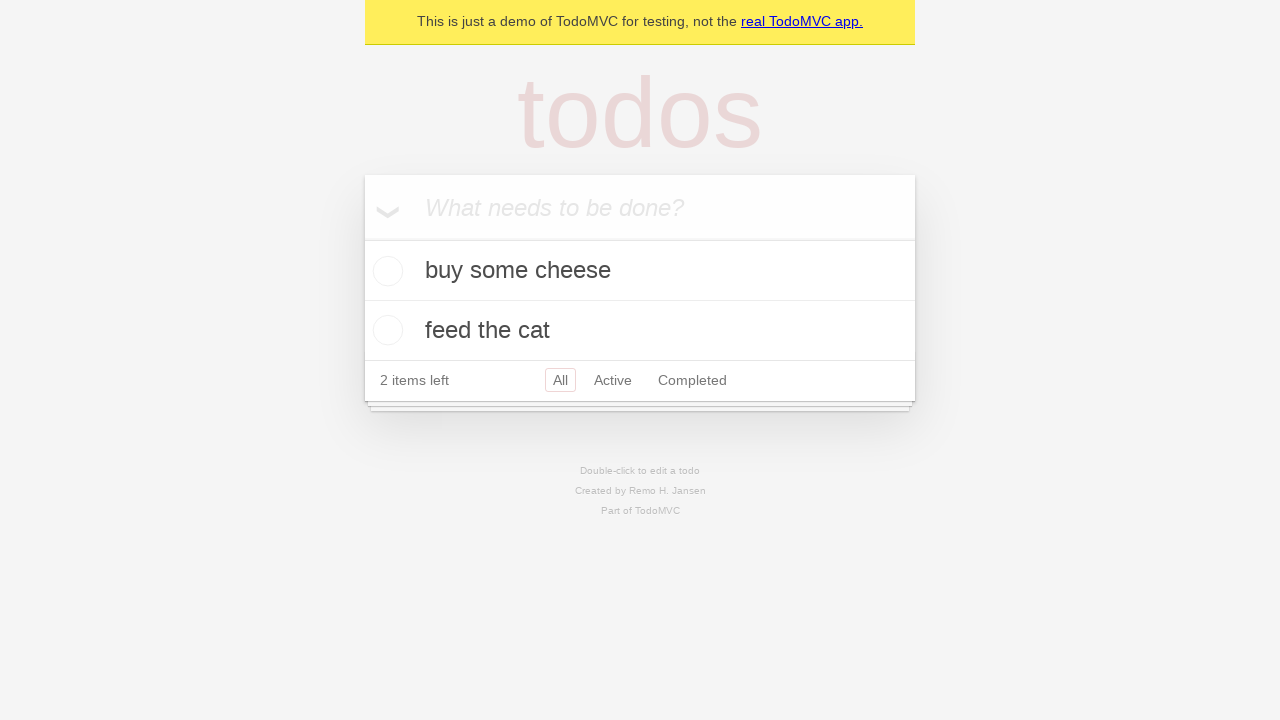

Filled todo input with 'book a doctors appointment' on internal:attr=[placeholder="What needs to be done?"i]
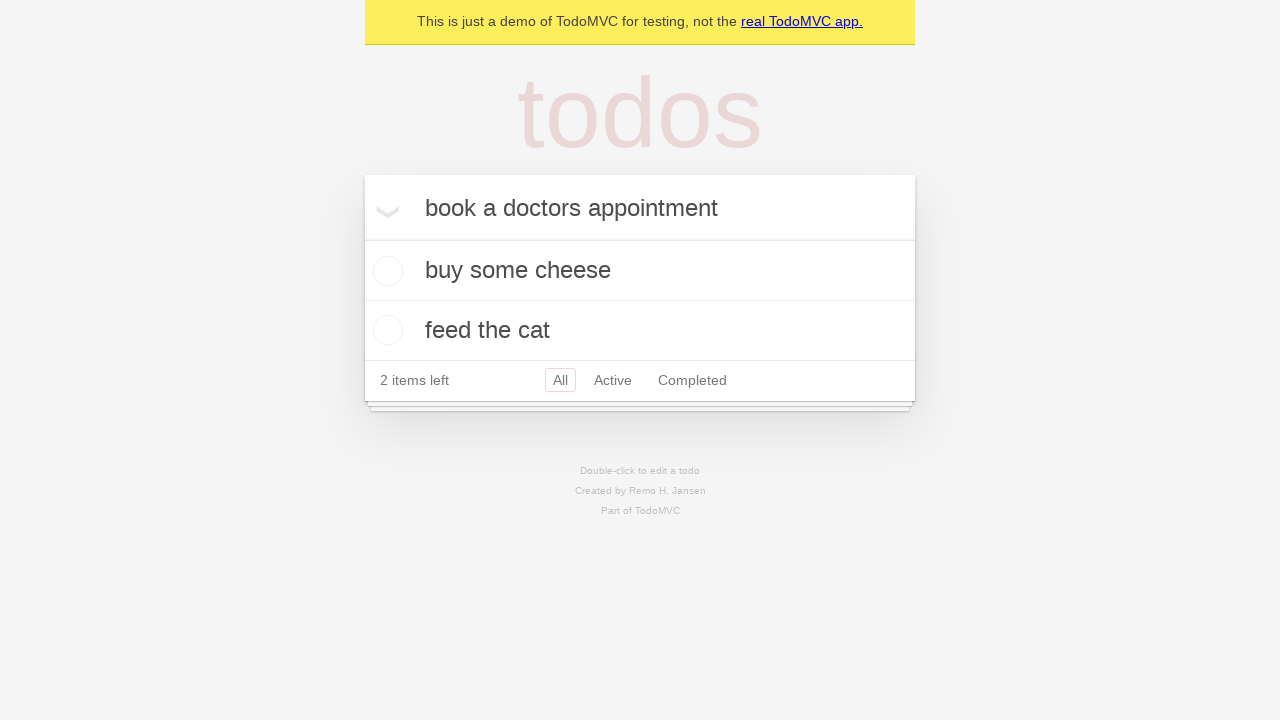

Pressed Enter to create todo 'book a doctors appointment' on internal:attr=[placeholder="What needs to be done?"i]
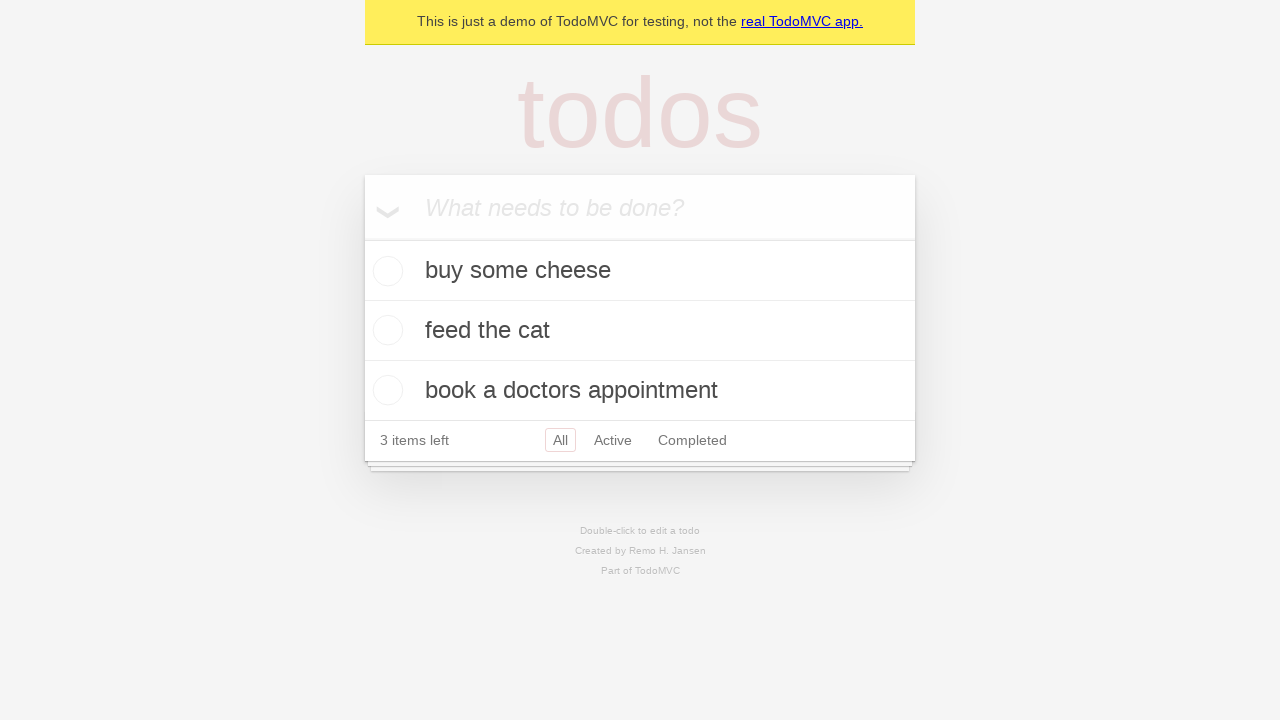

Located the 'Mark all as complete' checkbox
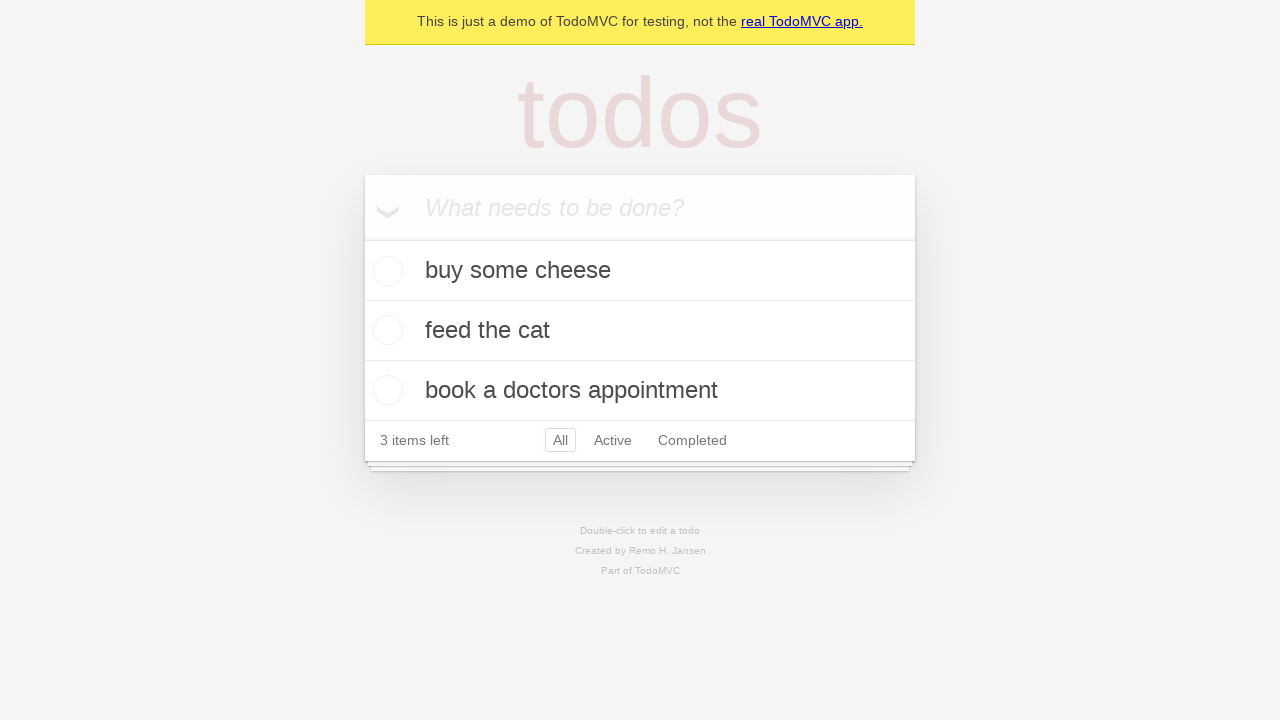

Checked the 'Mark all as complete' checkbox to complete all items at (362, 238) on internal:label="Mark all as complete"i
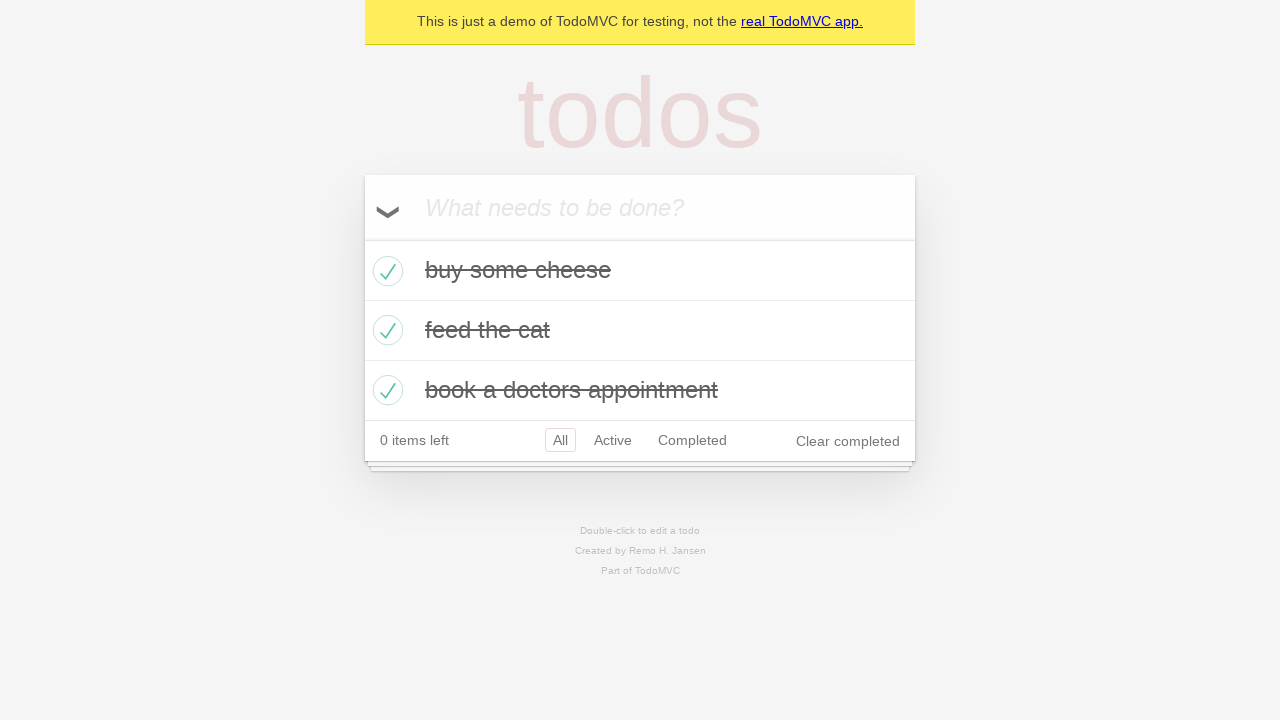

Unchecked the 'Mark all as complete' checkbox to clear completion state from all items at (362, 238) on internal:label="Mark all as complete"i
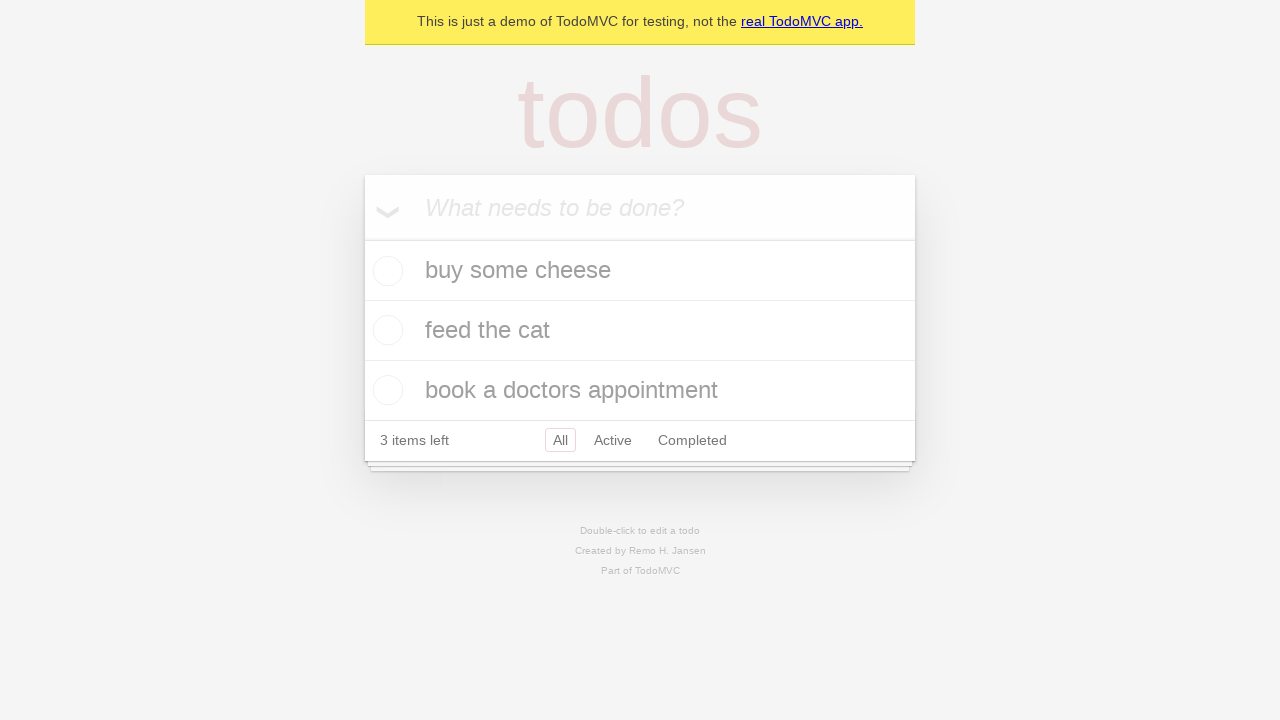

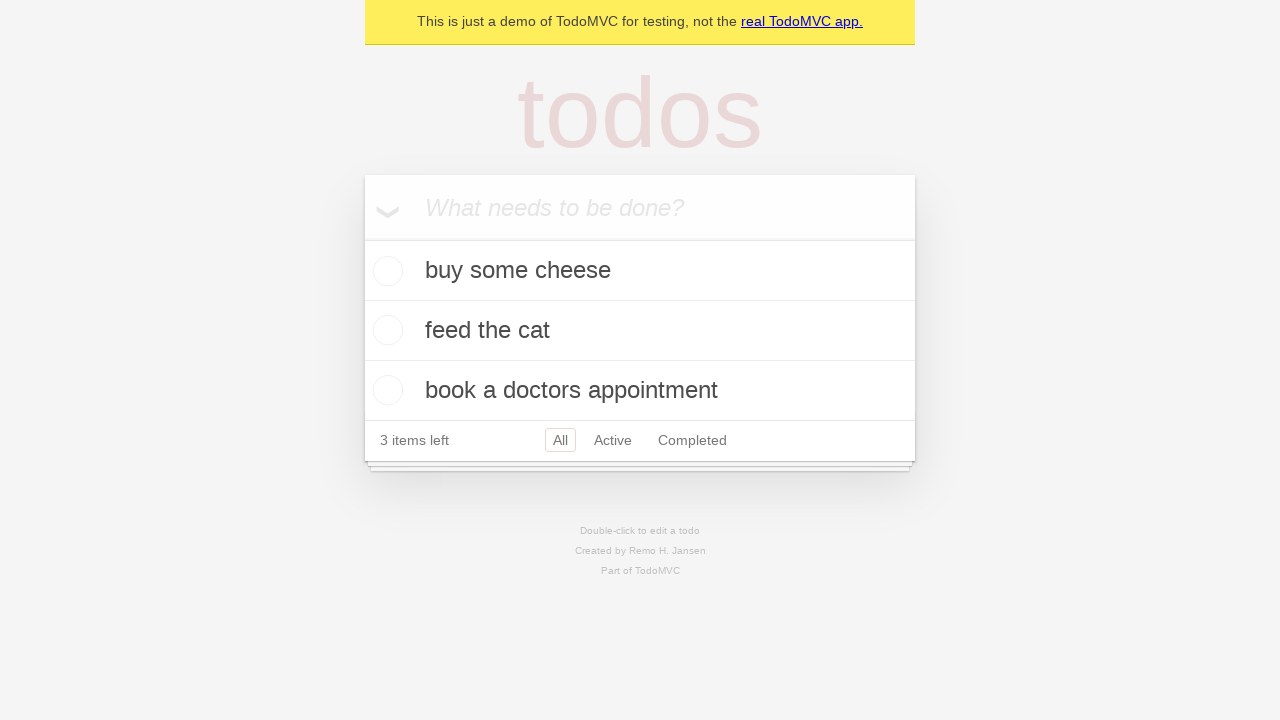